Navigates to WeightWatchers homepage and verifies the page loads successfully

Starting URL: http://weightwatchers.com/us/

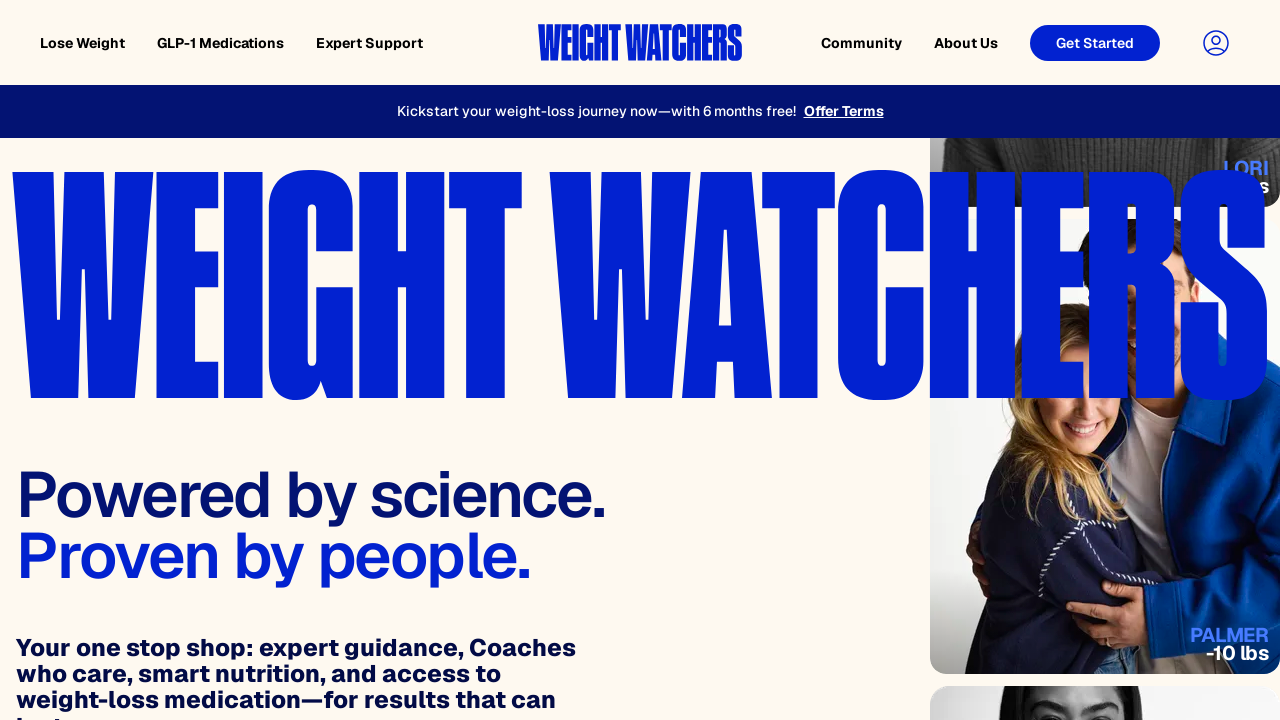

Navigated to WeightWatchers homepage
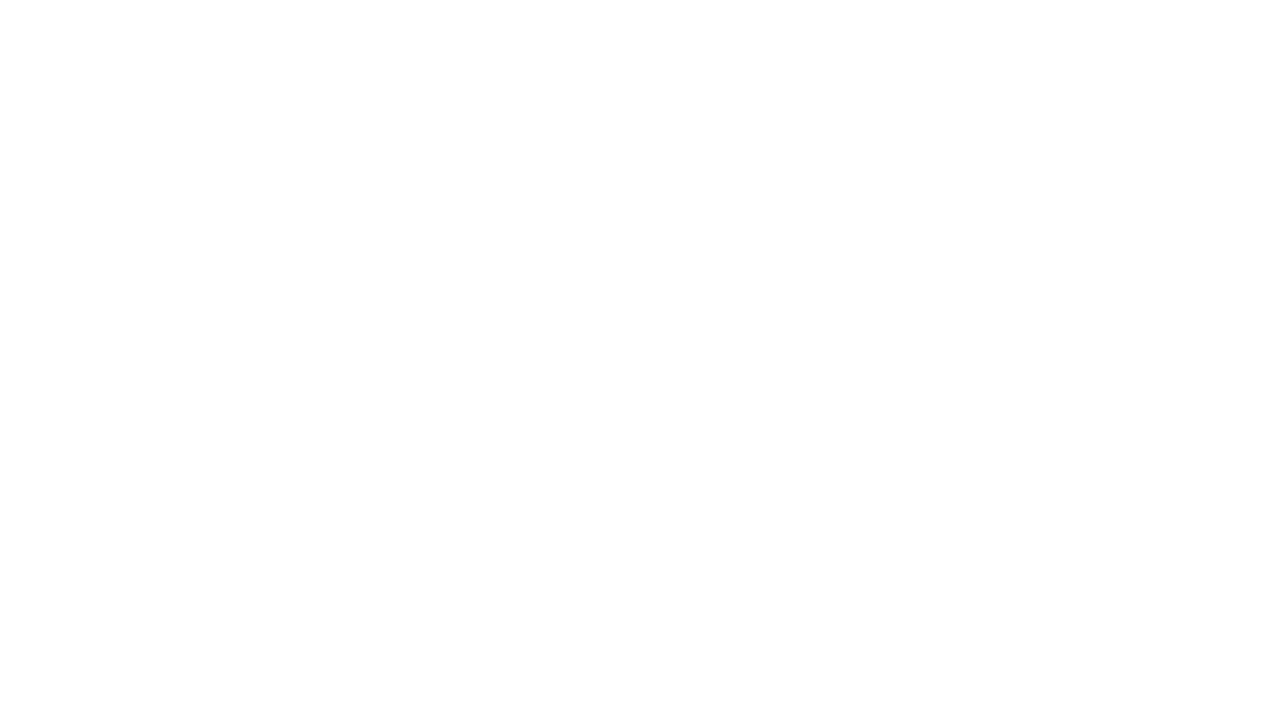

Verified page DOM content loaded
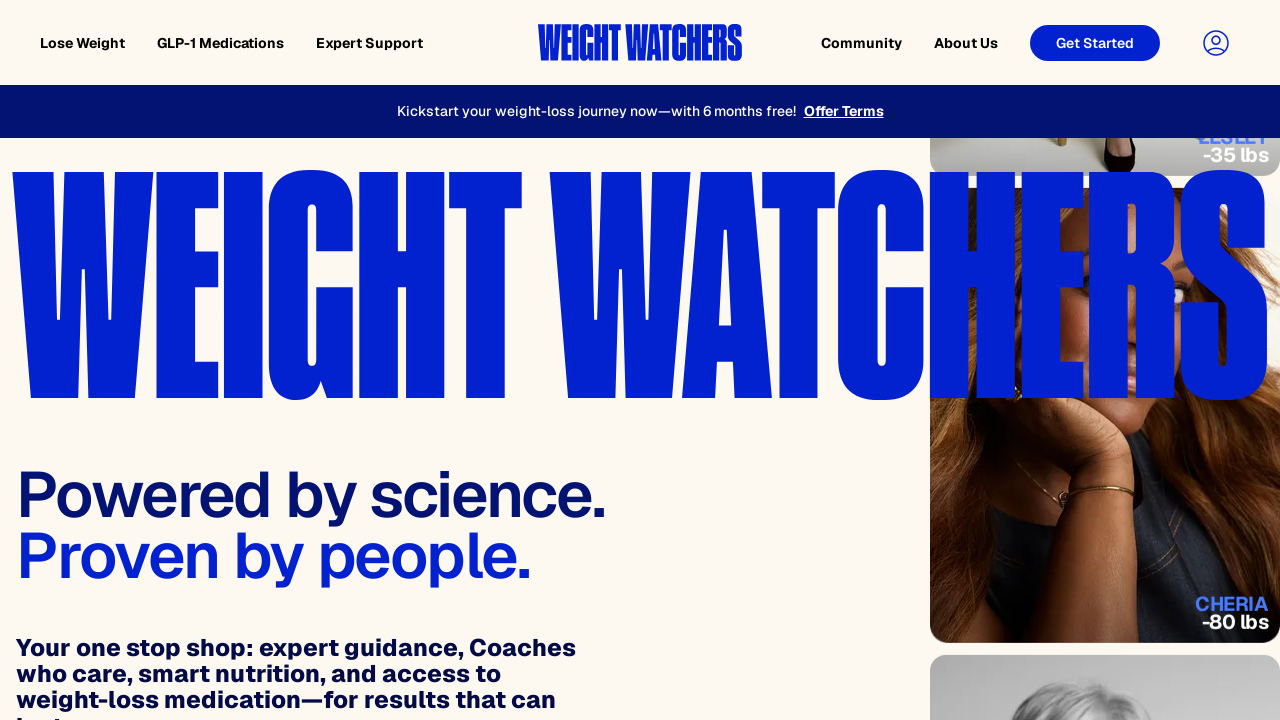

Verified page has loaded successfully with non-empty title
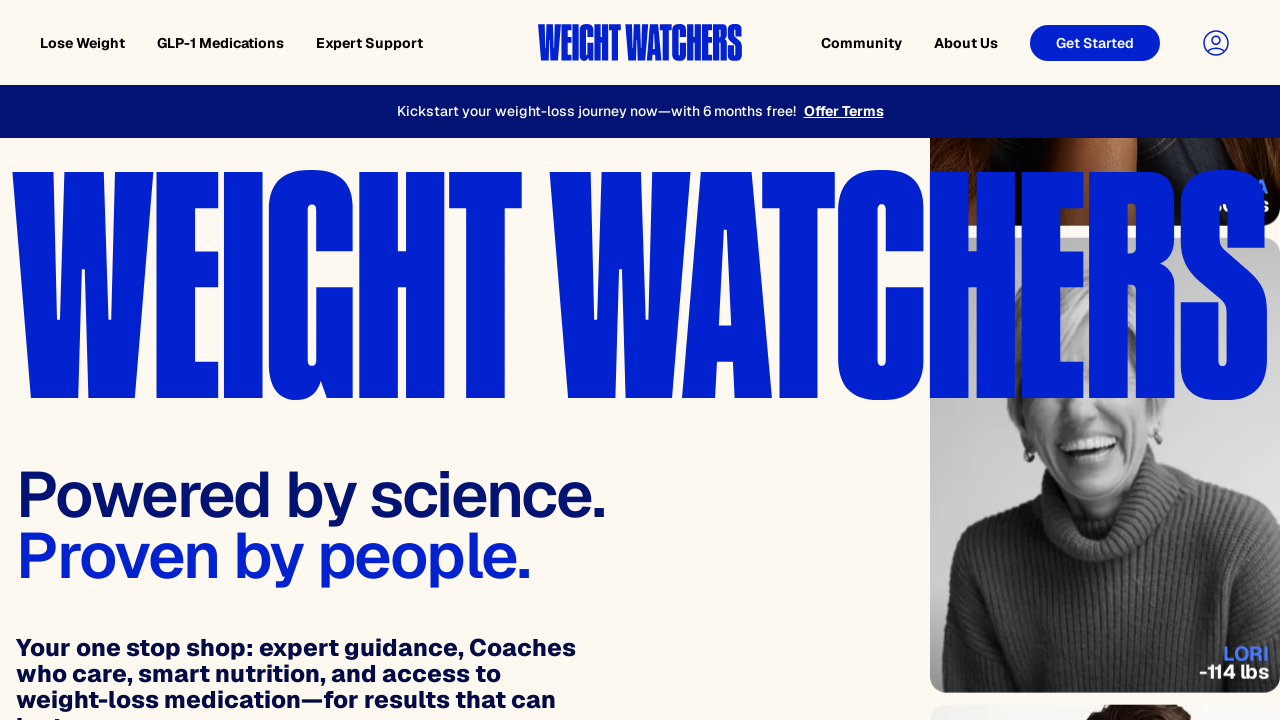

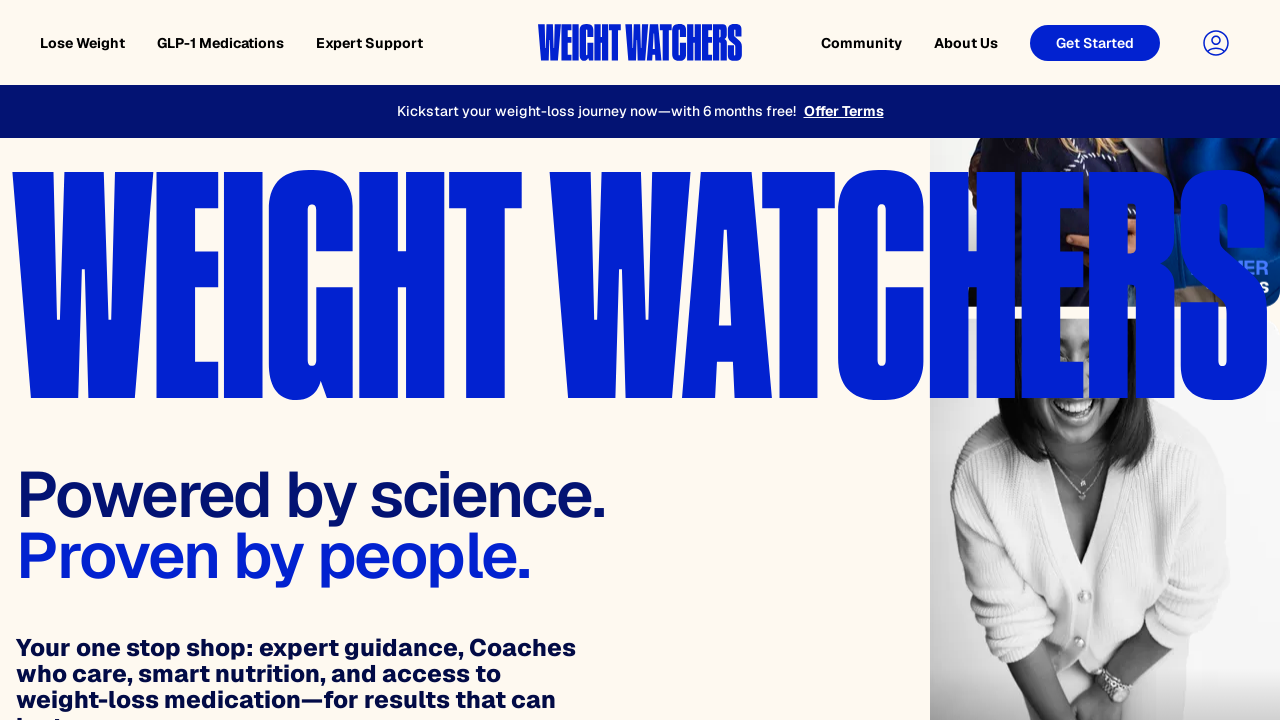